Navigates to Timberland Israel men's footwear page, scrolls to load all products, then clicks on a product to verify size availability options are displayed.

Starting URL: https://www.timberland.co.il/men/footwear

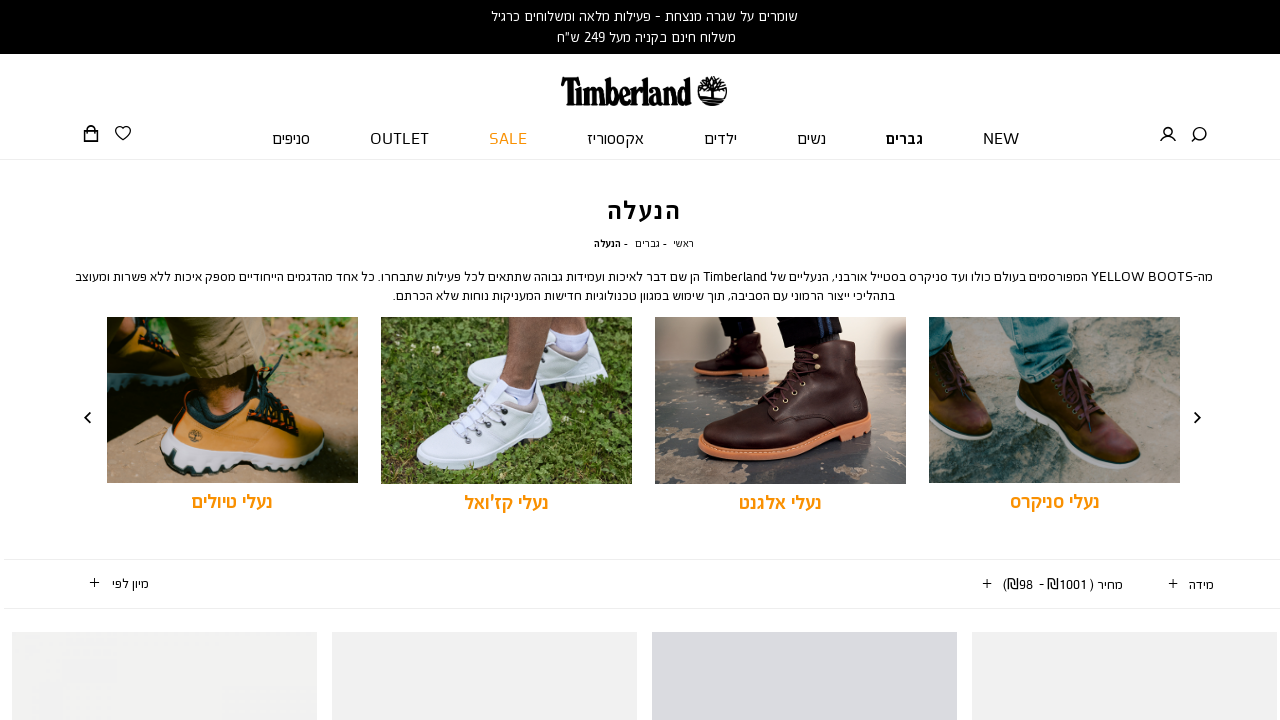

Scrolled down 2500 pixels to trigger lazy loading
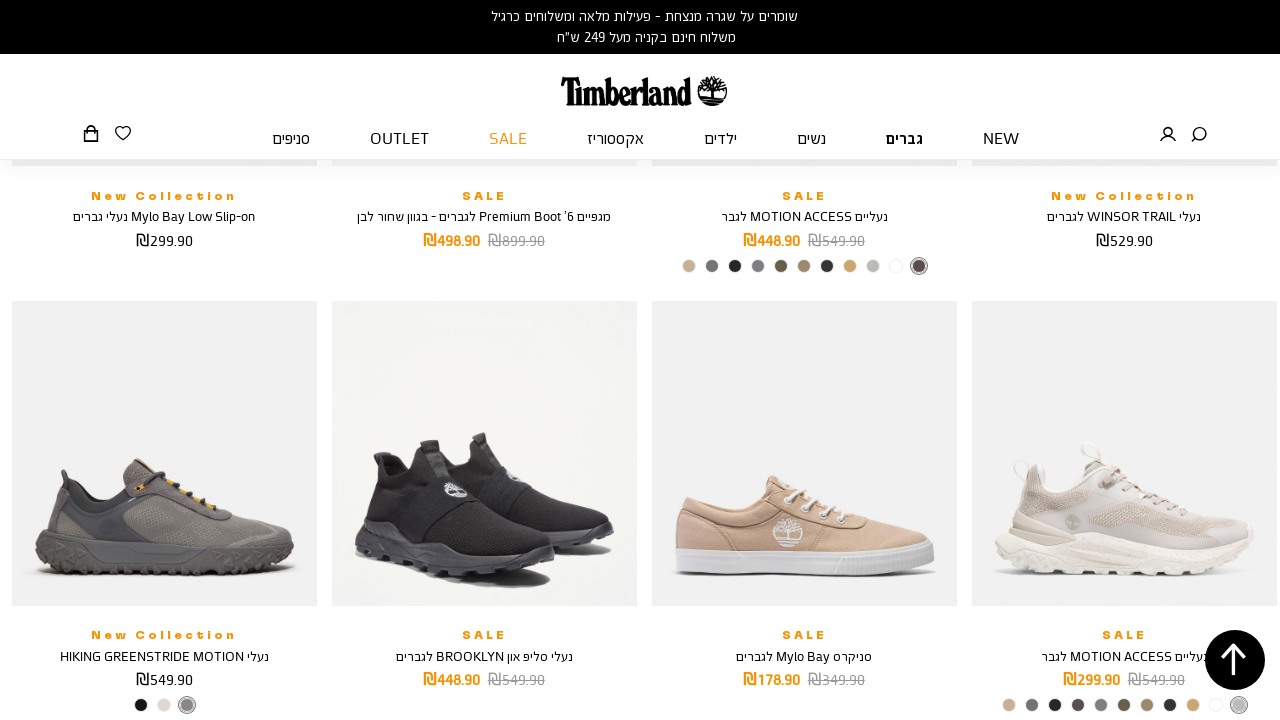

Waited 1500ms for products to load
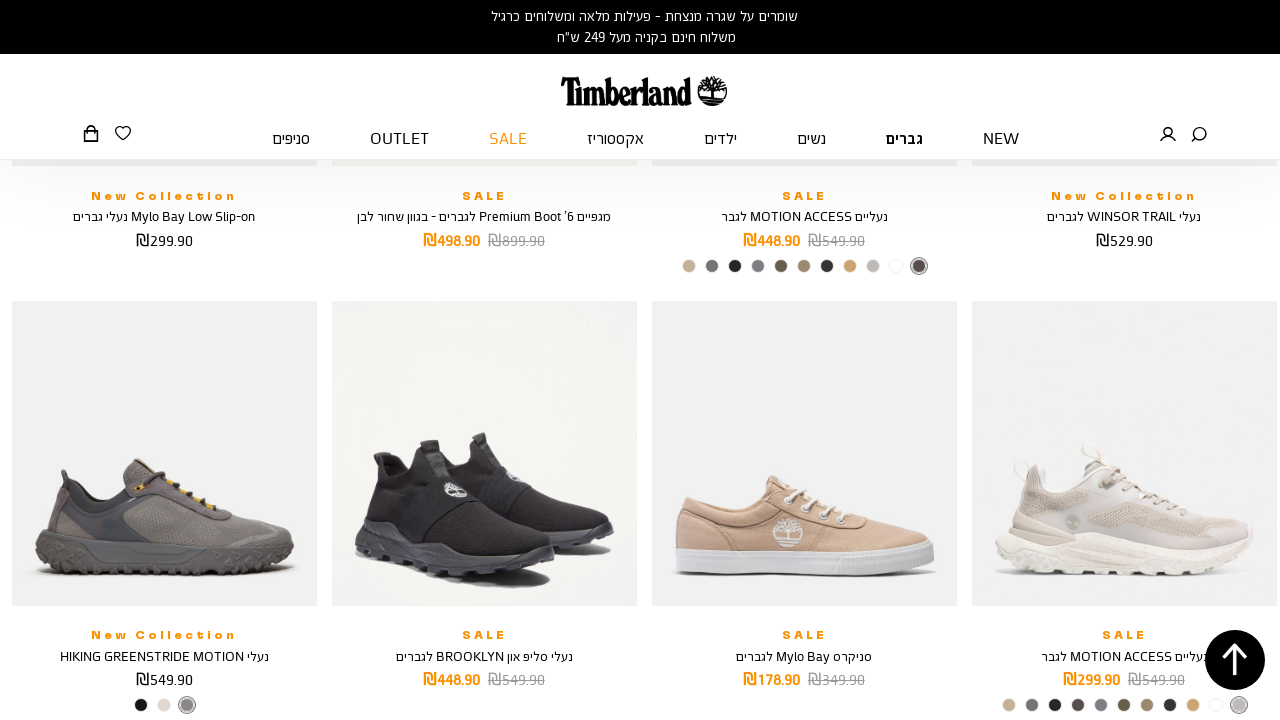

Scrolled down 2500 pixels to trigger lazy loading
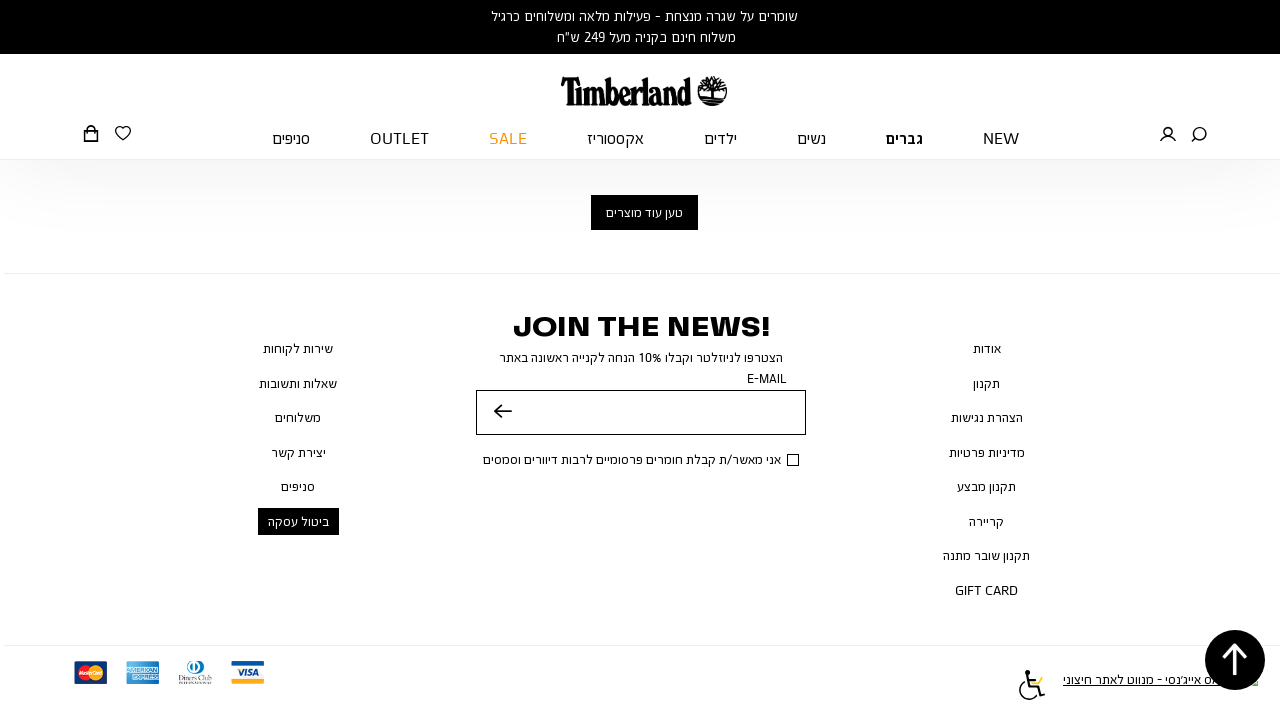

Waited 1500ms for products to load
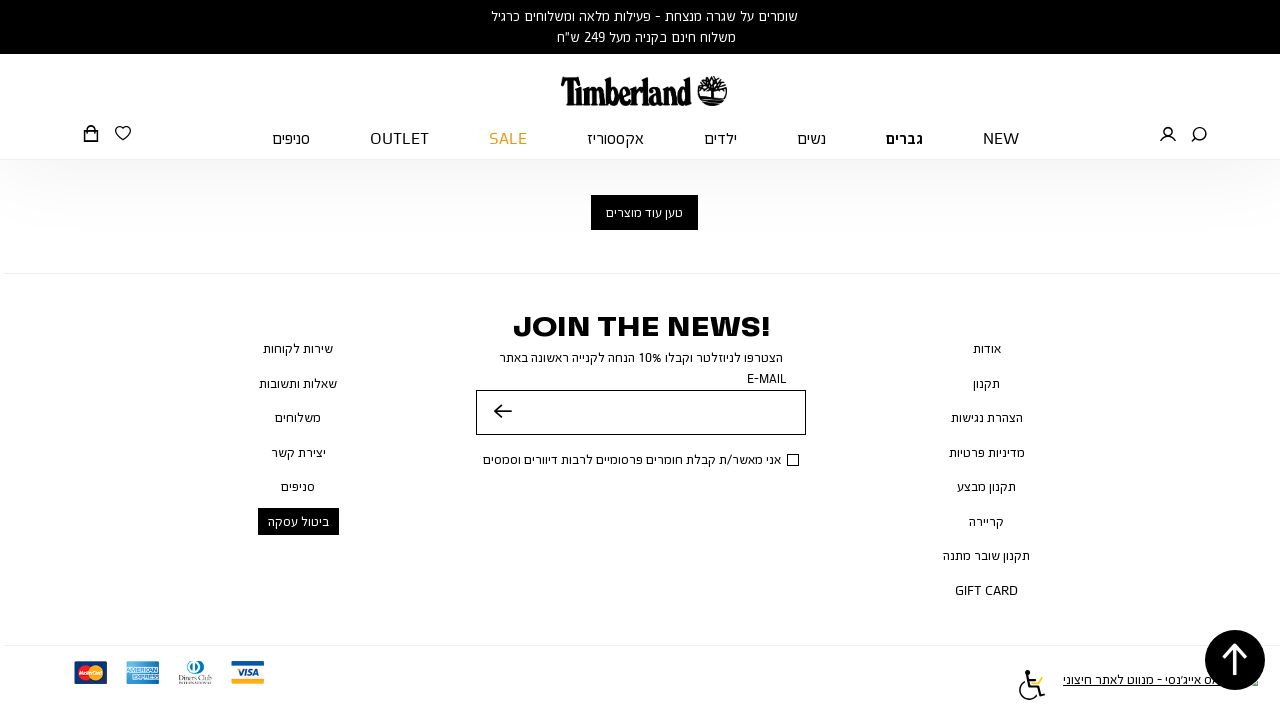

Scrolled down 2500 pixels to trigger lazy loading
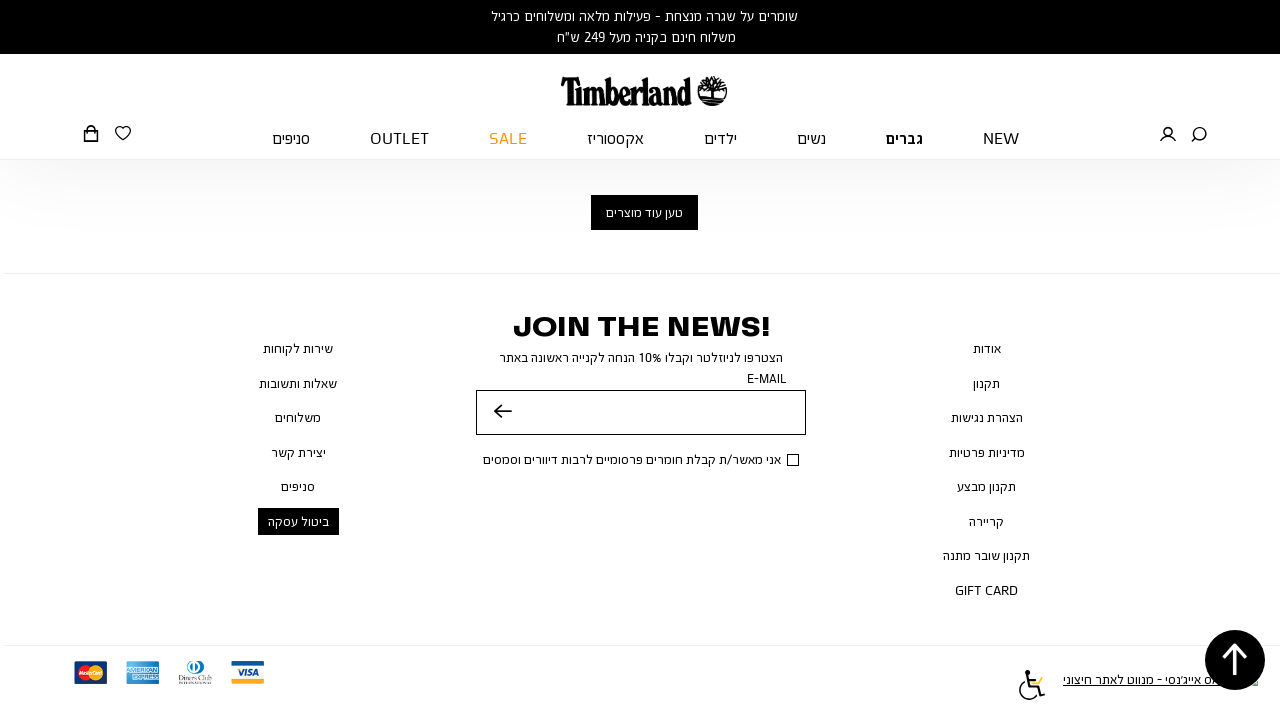

Waited 1500ms for products to load
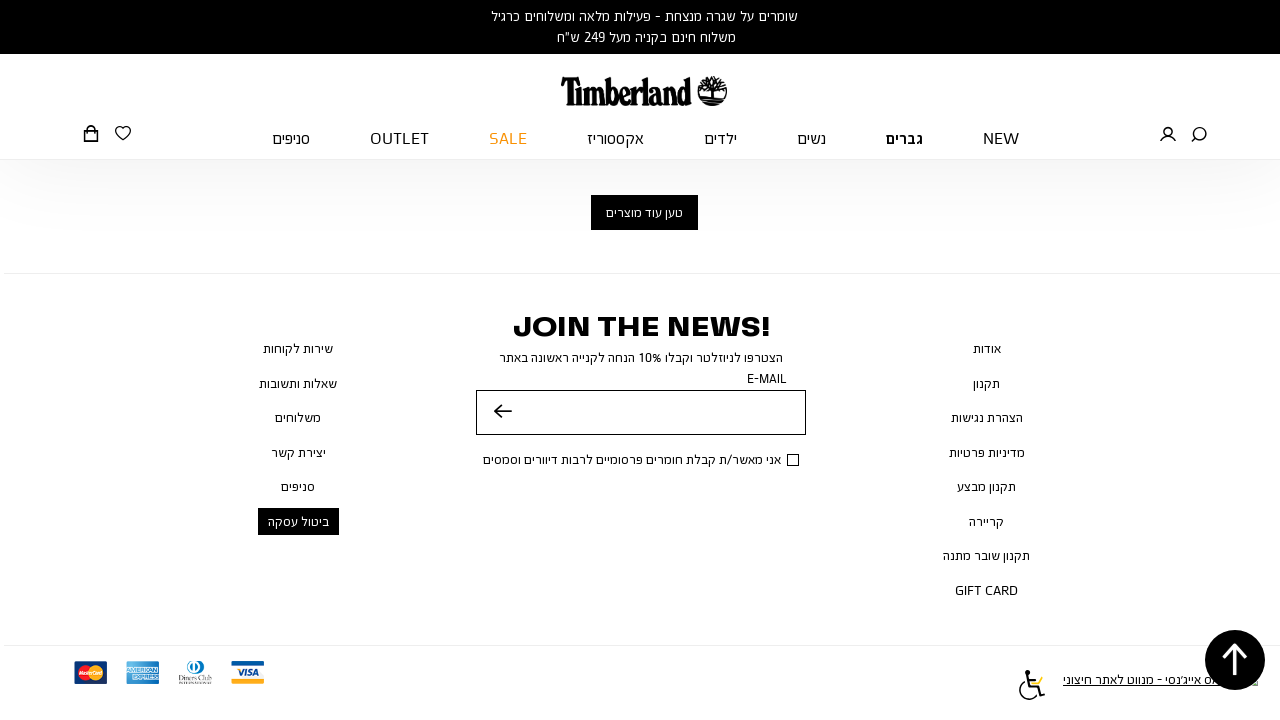

Scrolled down 2500 pixels to trigger lazy loading
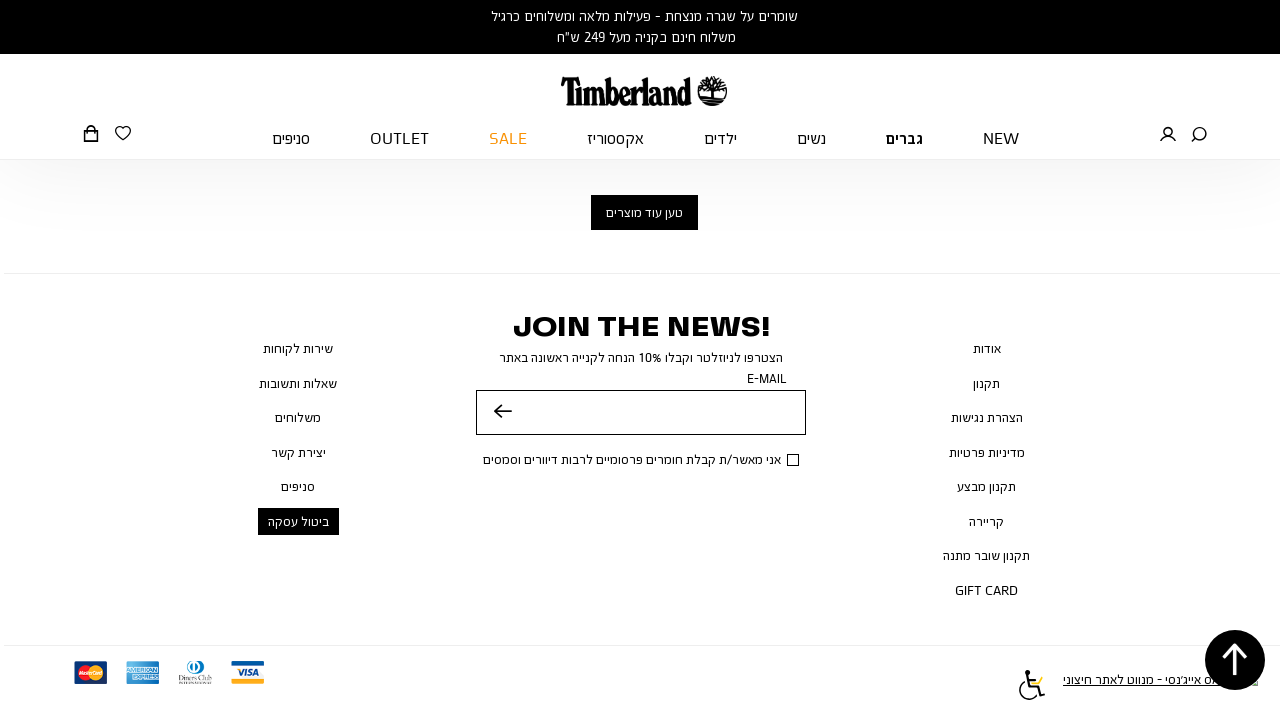

Waited 1500ms for products to load
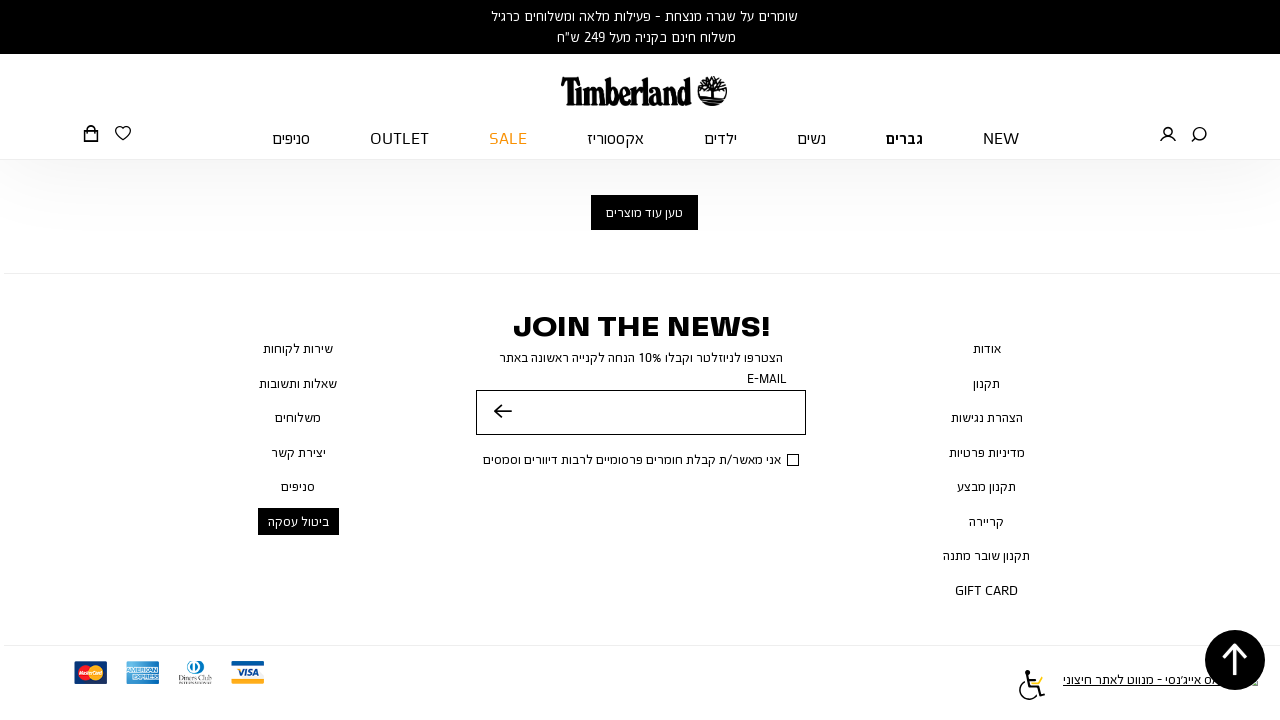

Scrolled down 2500 pixels to trigger lazy loading
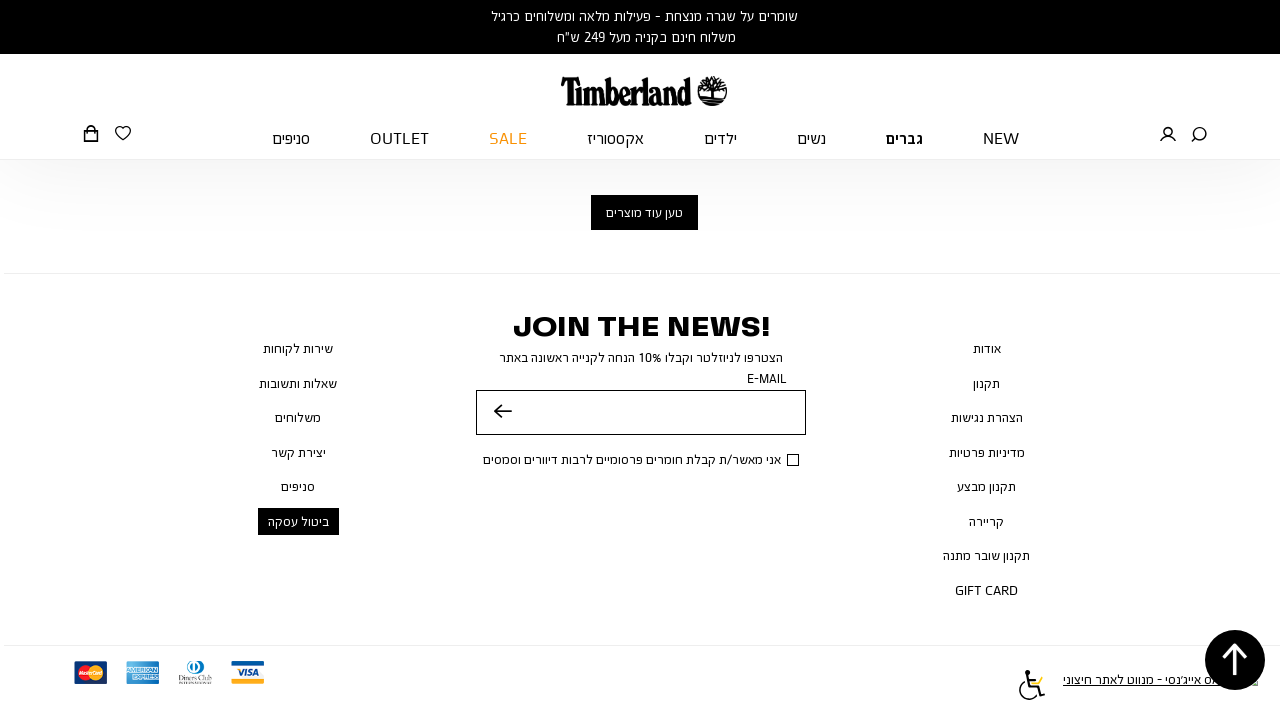

Waited 1500ms for products to load
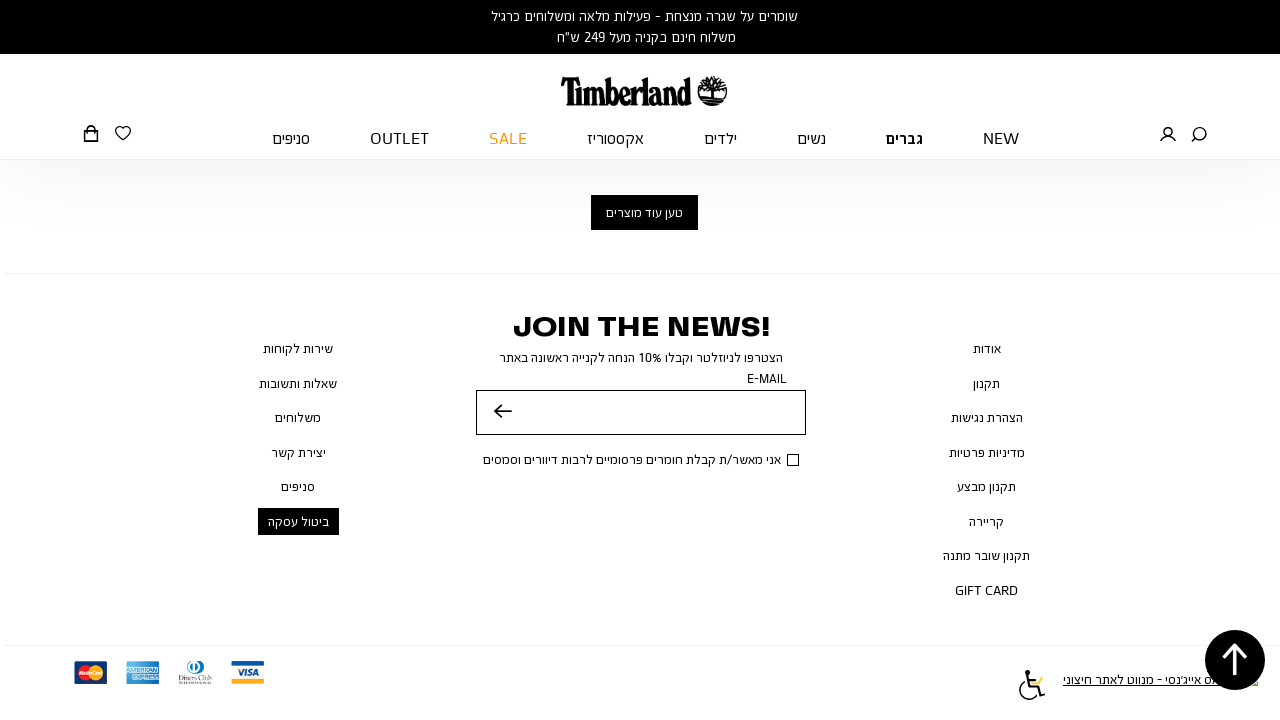

Scrolled down 2500 pixels to trigger lazy loading
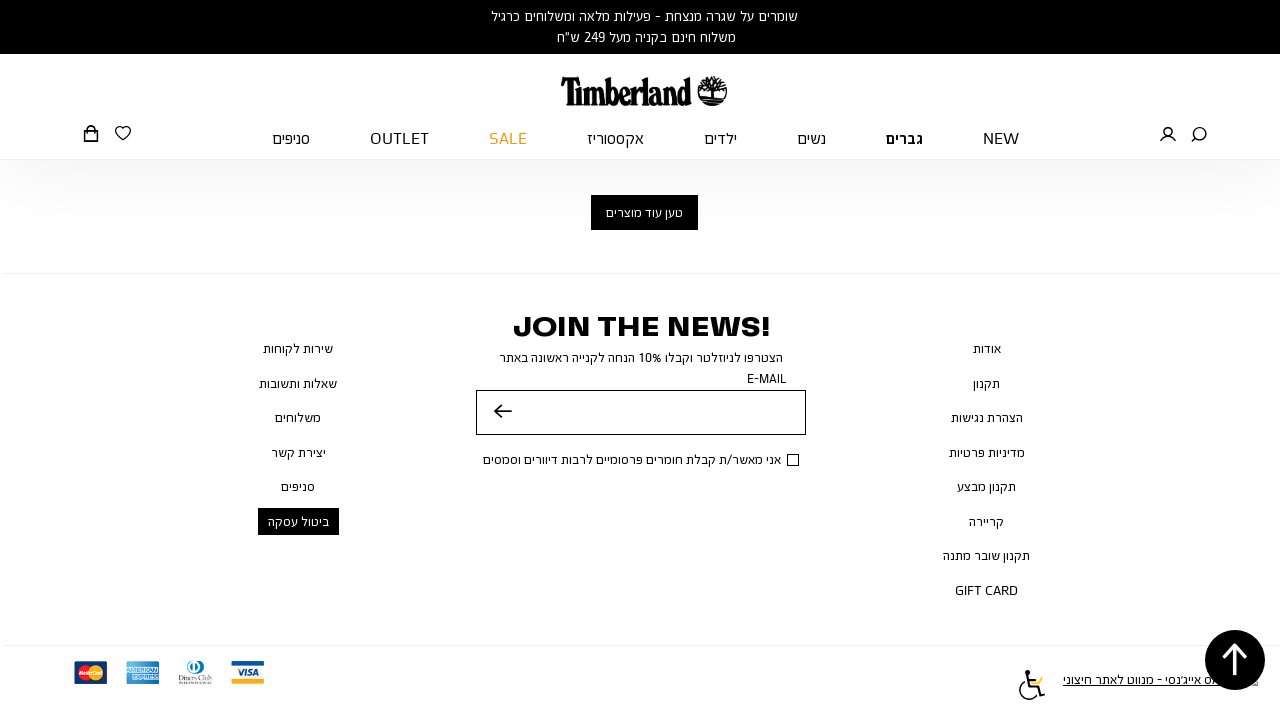

Waited 1500ms for products to load
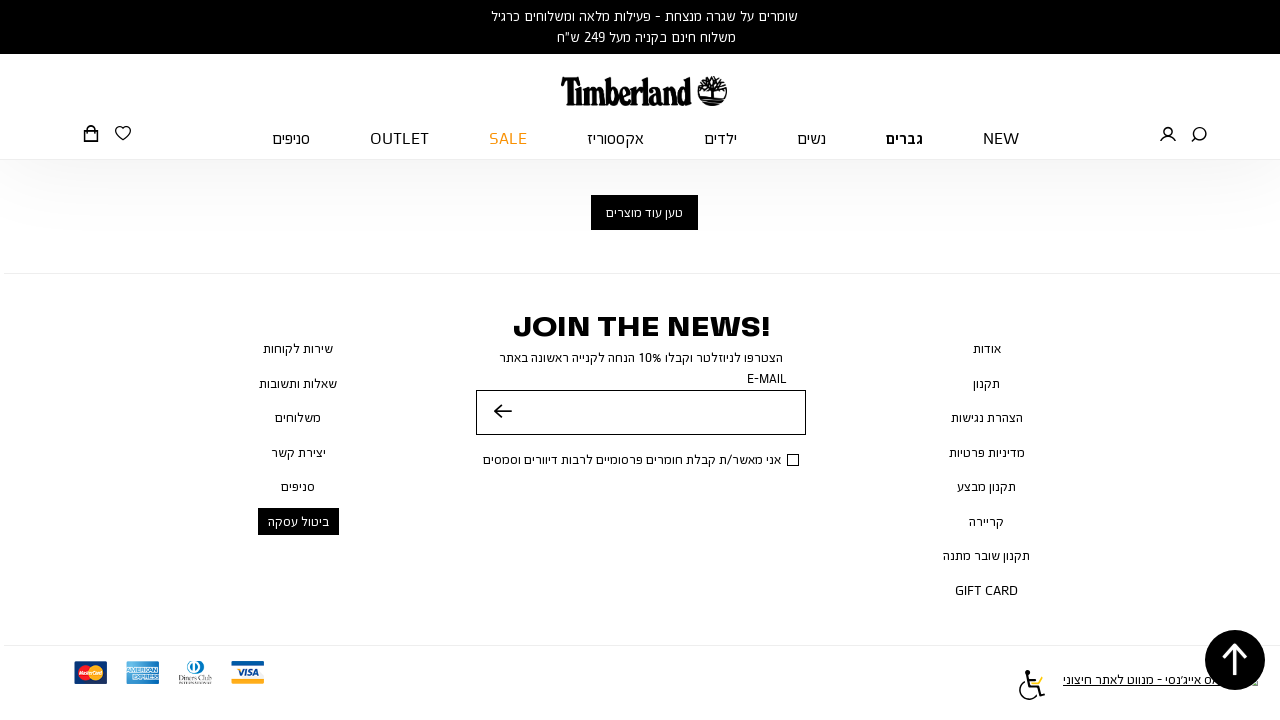

Scrolled down 2500 pixels to trigger lazy loading
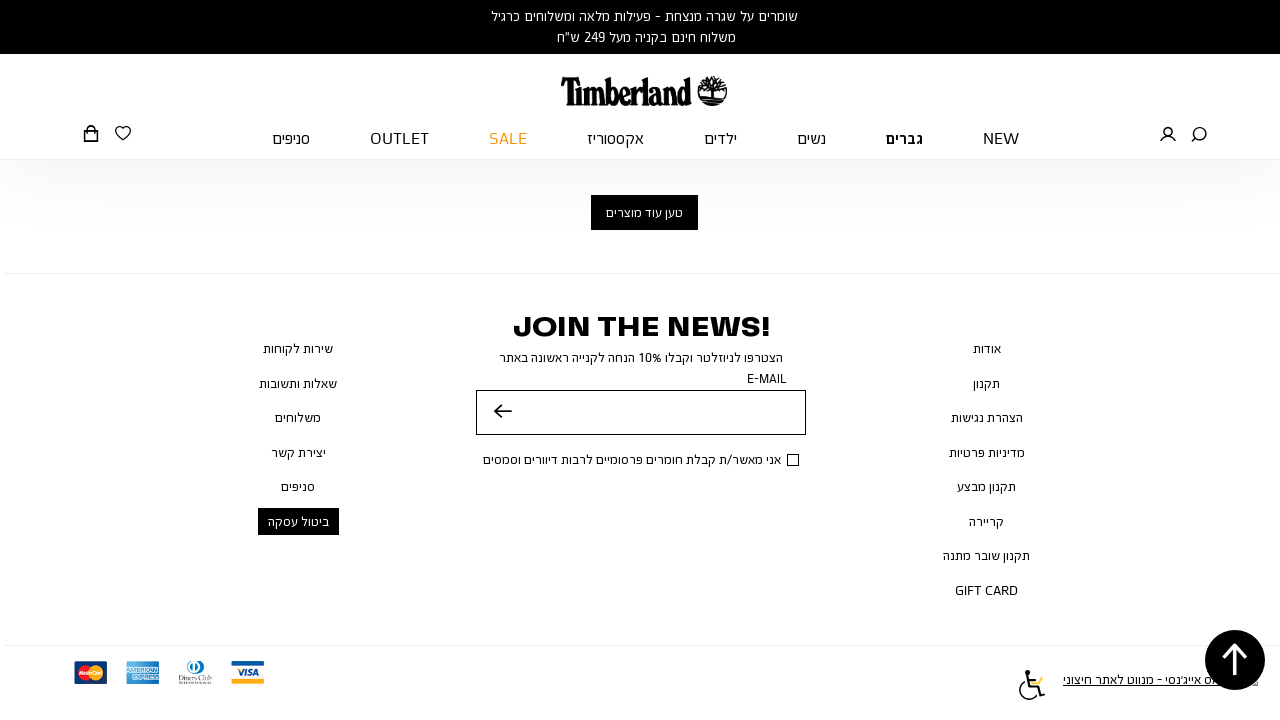

Waited 1500ms for products to load
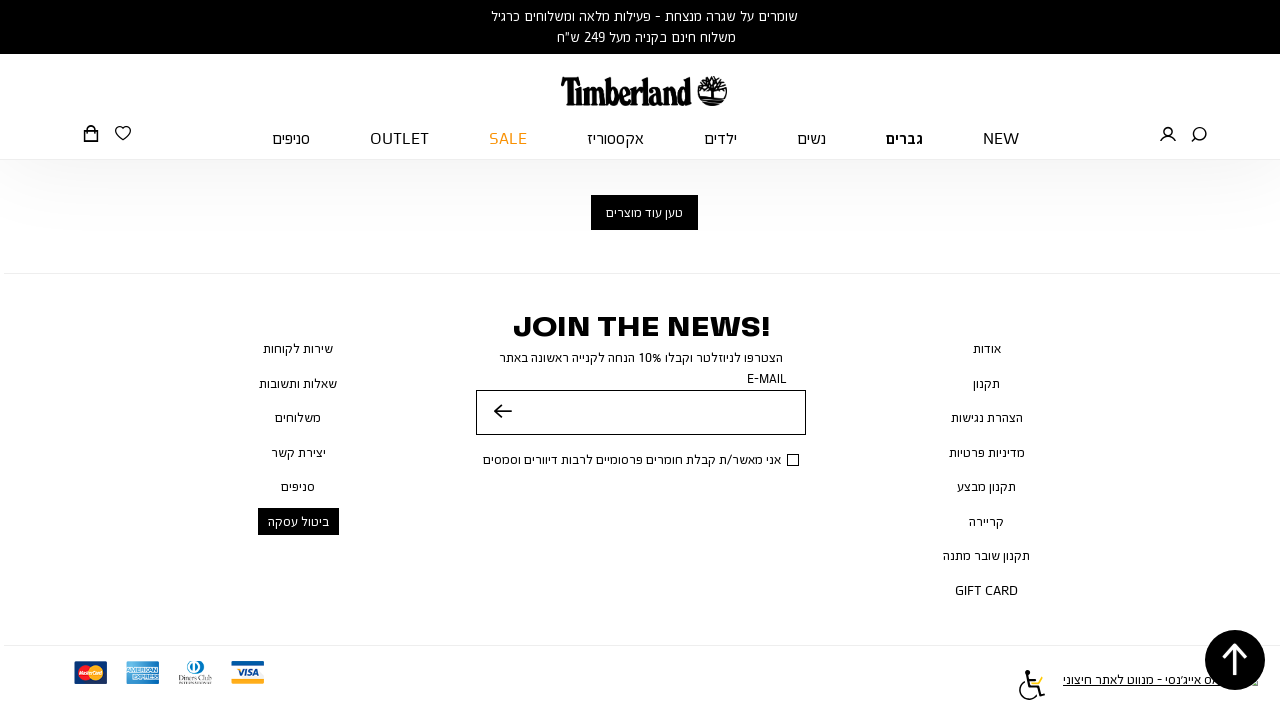

Scrolled down 2500 pixels to trigger lazy loading
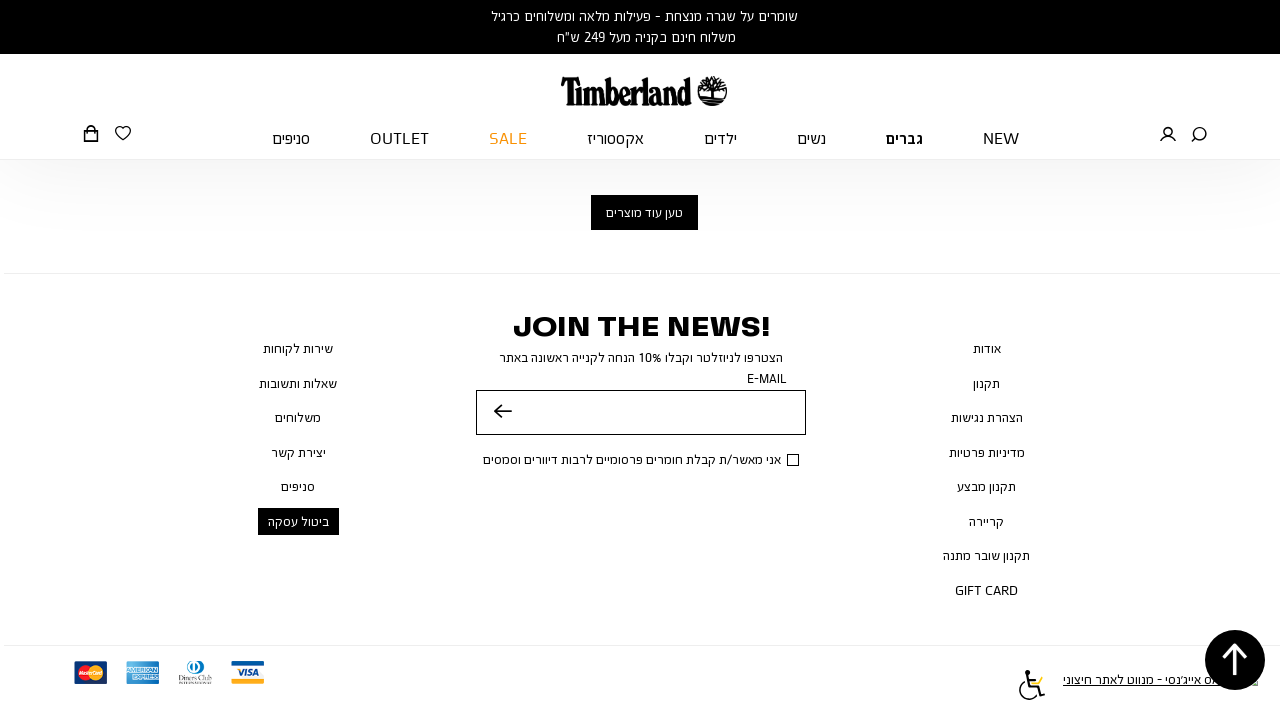

Waited 1500ms for products to load
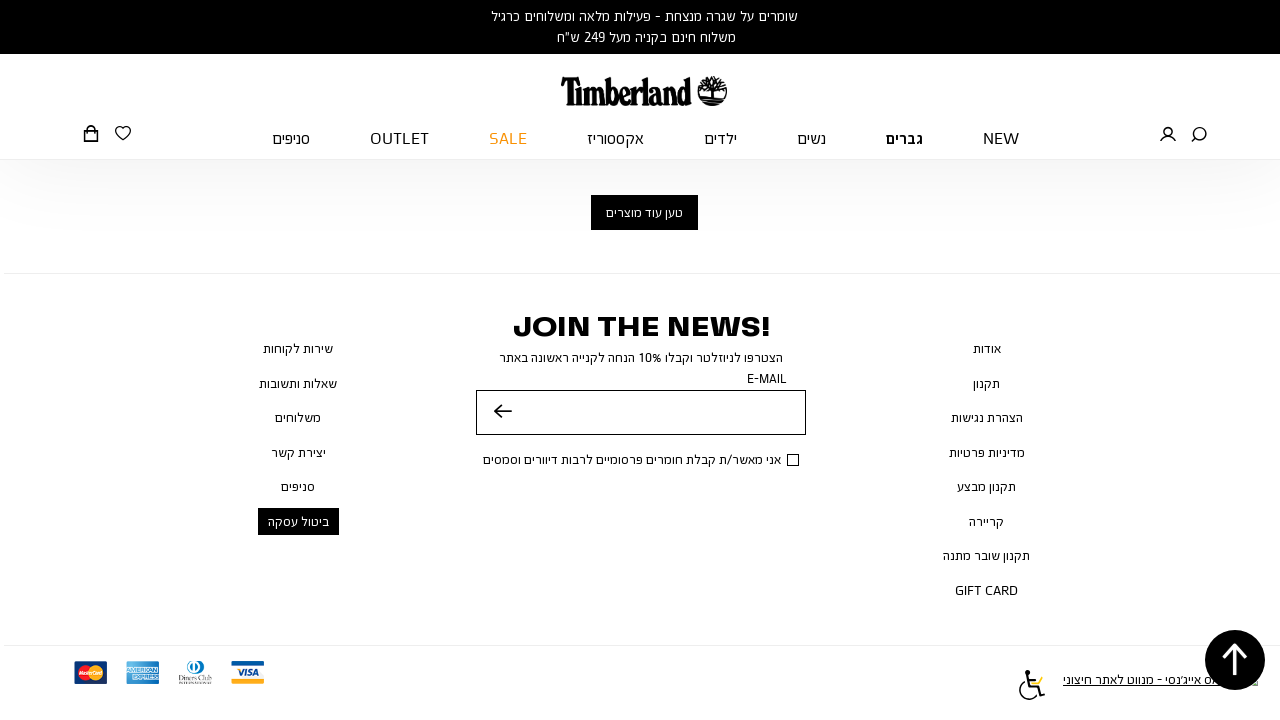

Scrolled down 2500 pixels to trigger lazy loading
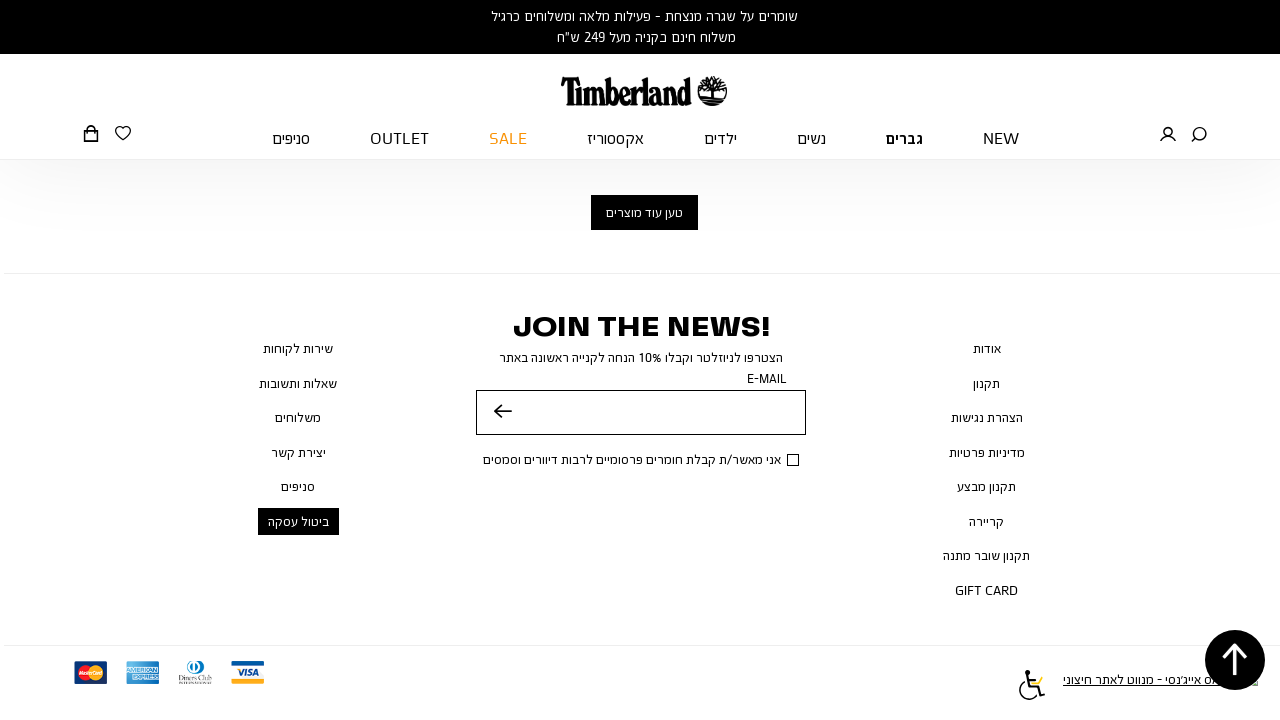

Waited 1500ms for products to load
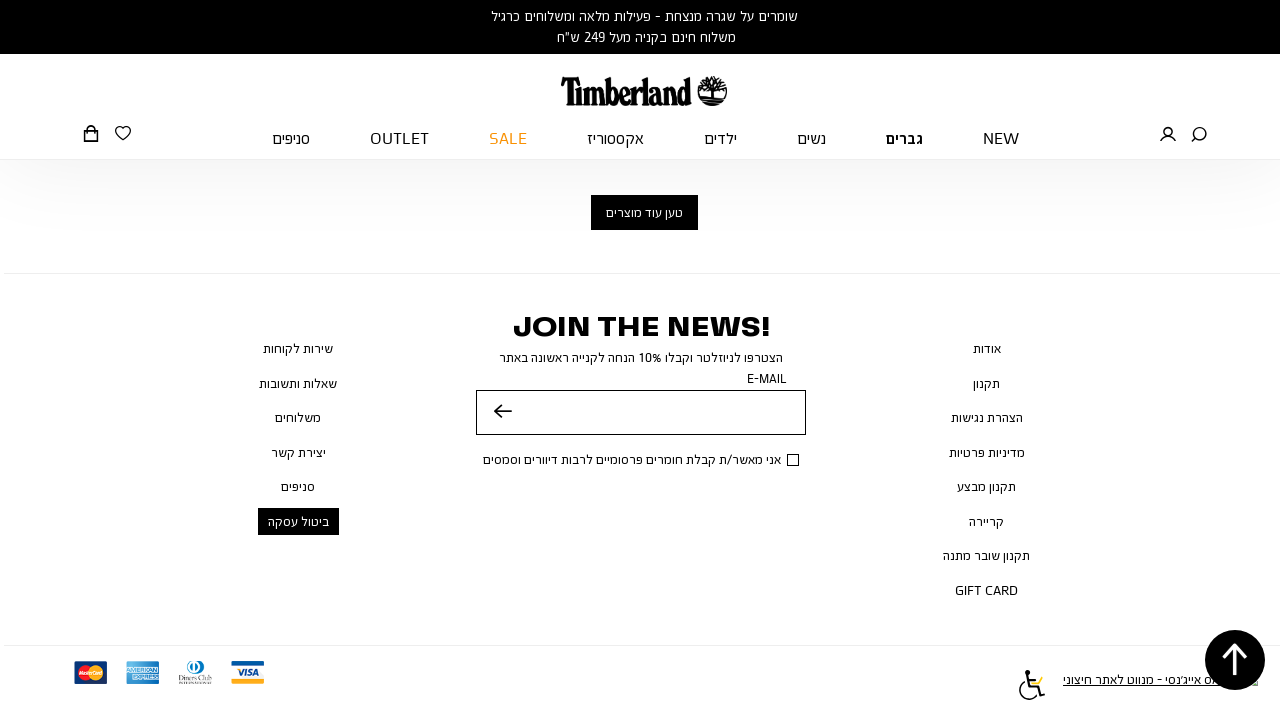

Scrolled down 2500 pixels to trigger lazy loading
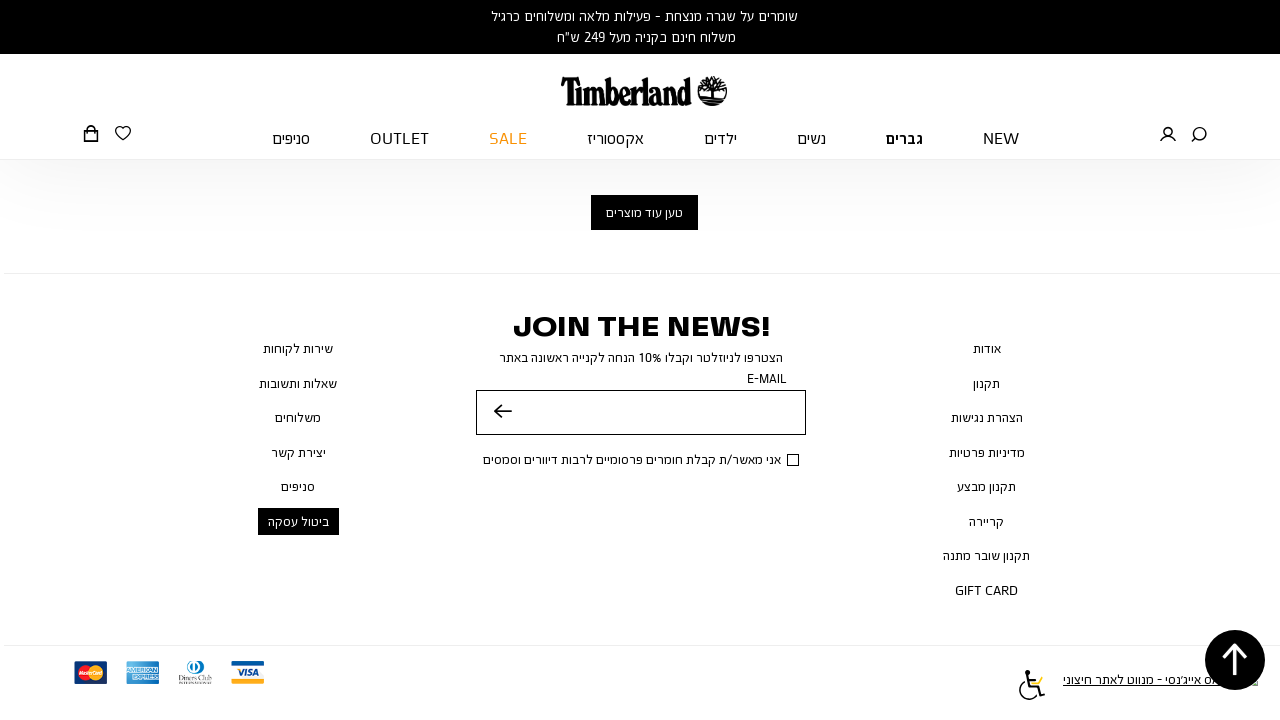

Waited 1500ms for products to load
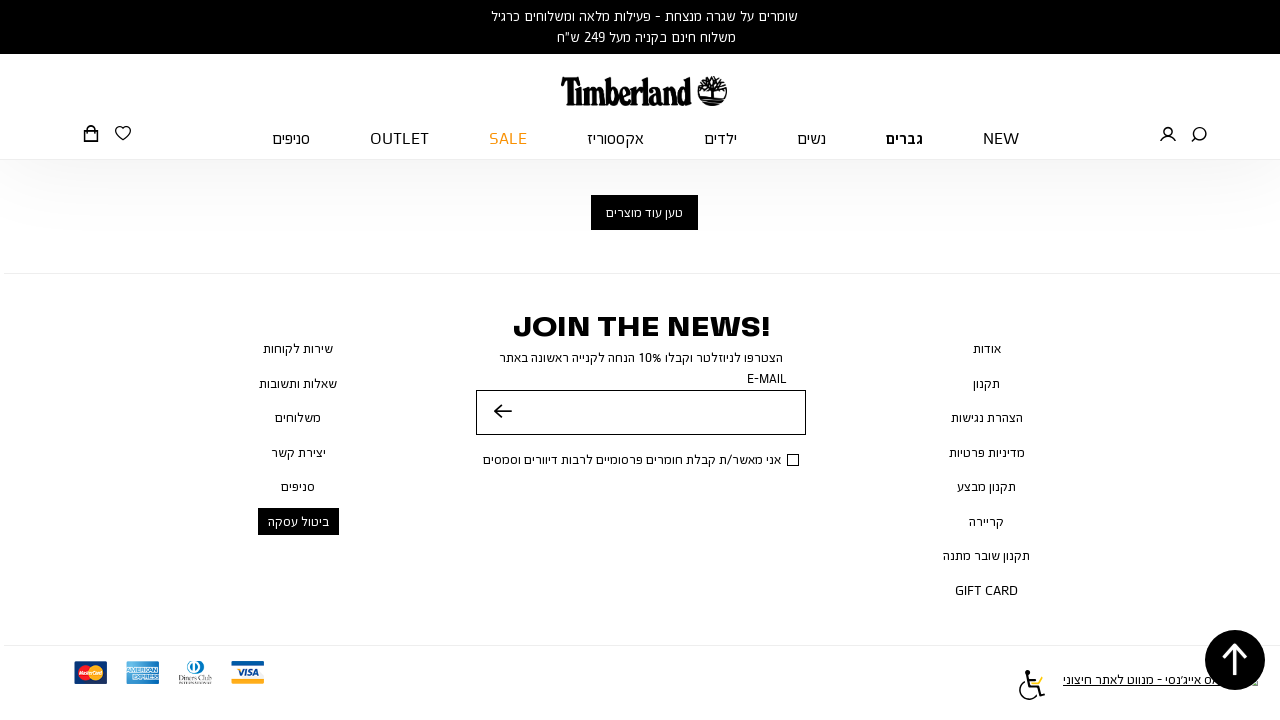

Product elements became visible on page
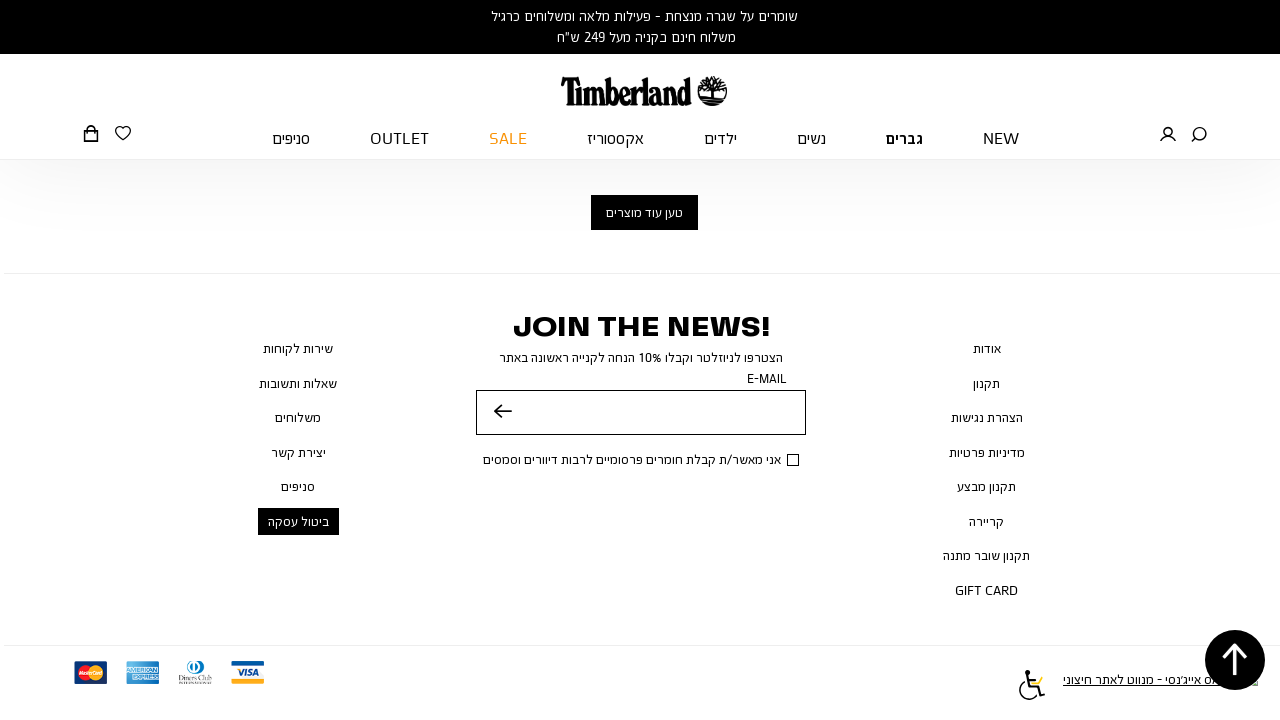

Clicked on first product link to view details at (1124, 360) on div.product a >> nth=0
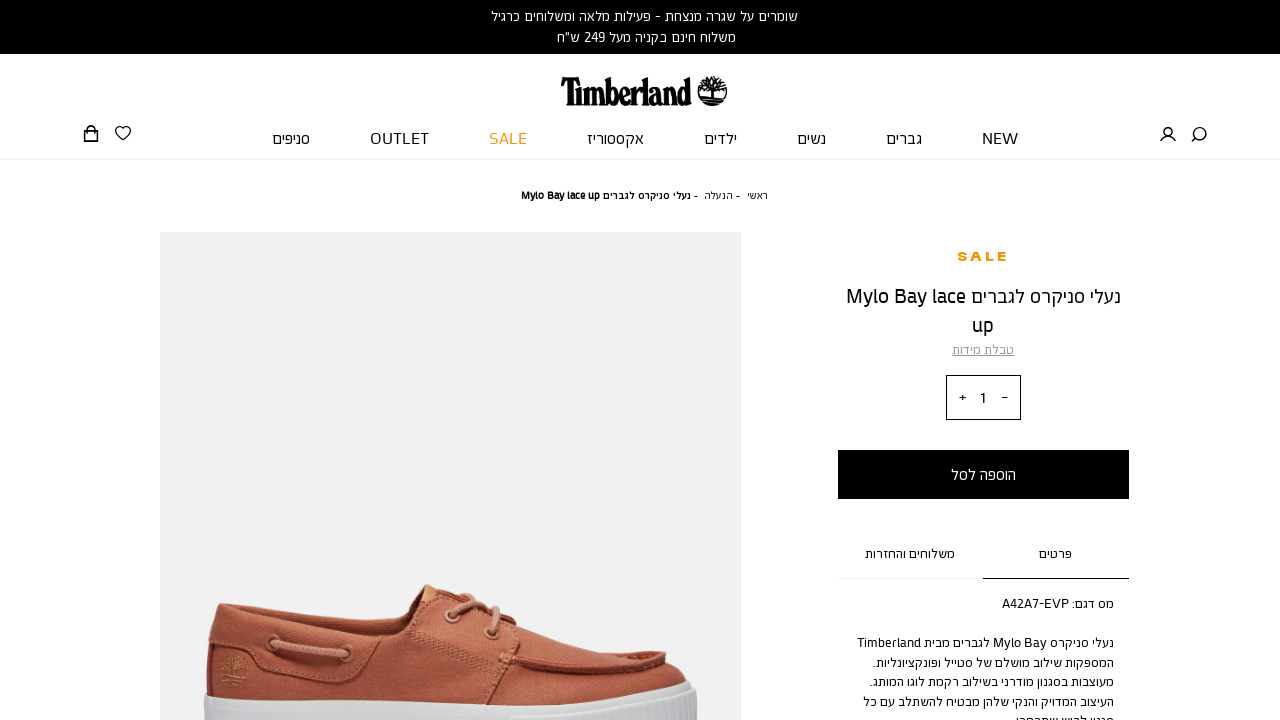

Size options loaded and became visible on product page
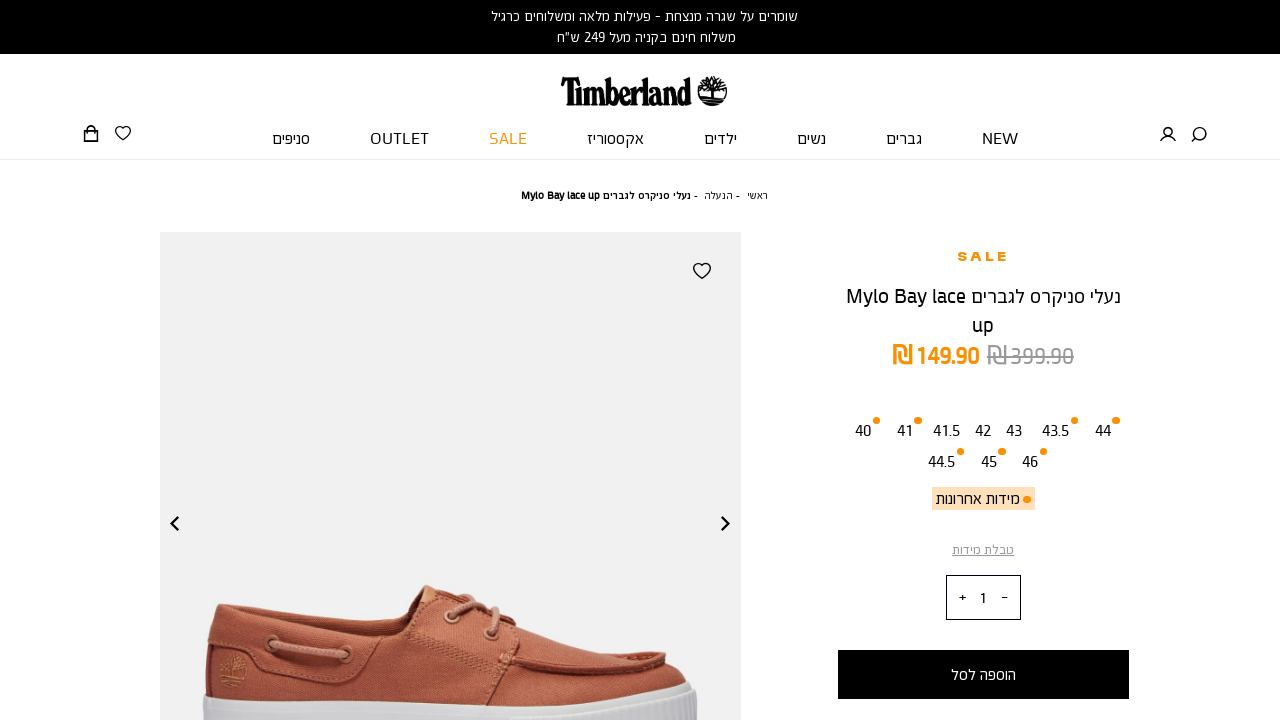

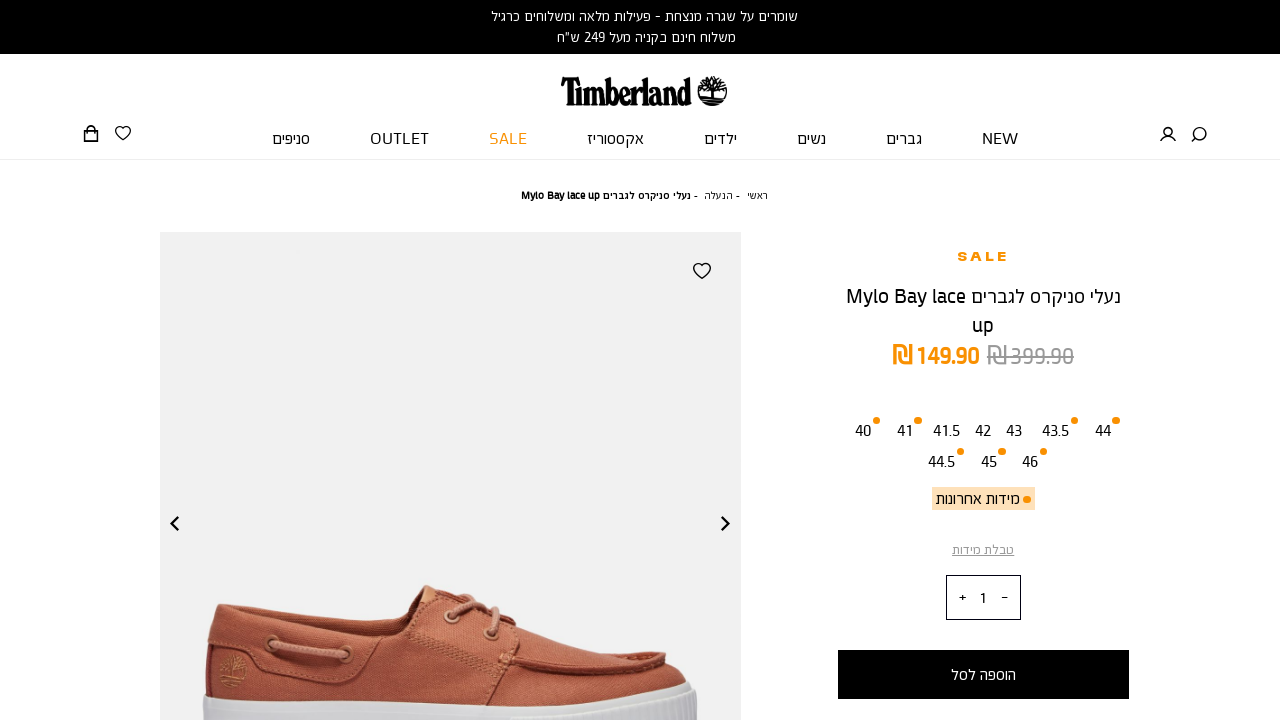